Tests filtering to display only completed todo items.

Starting URL: https://demo.playwright.dev/todomvc

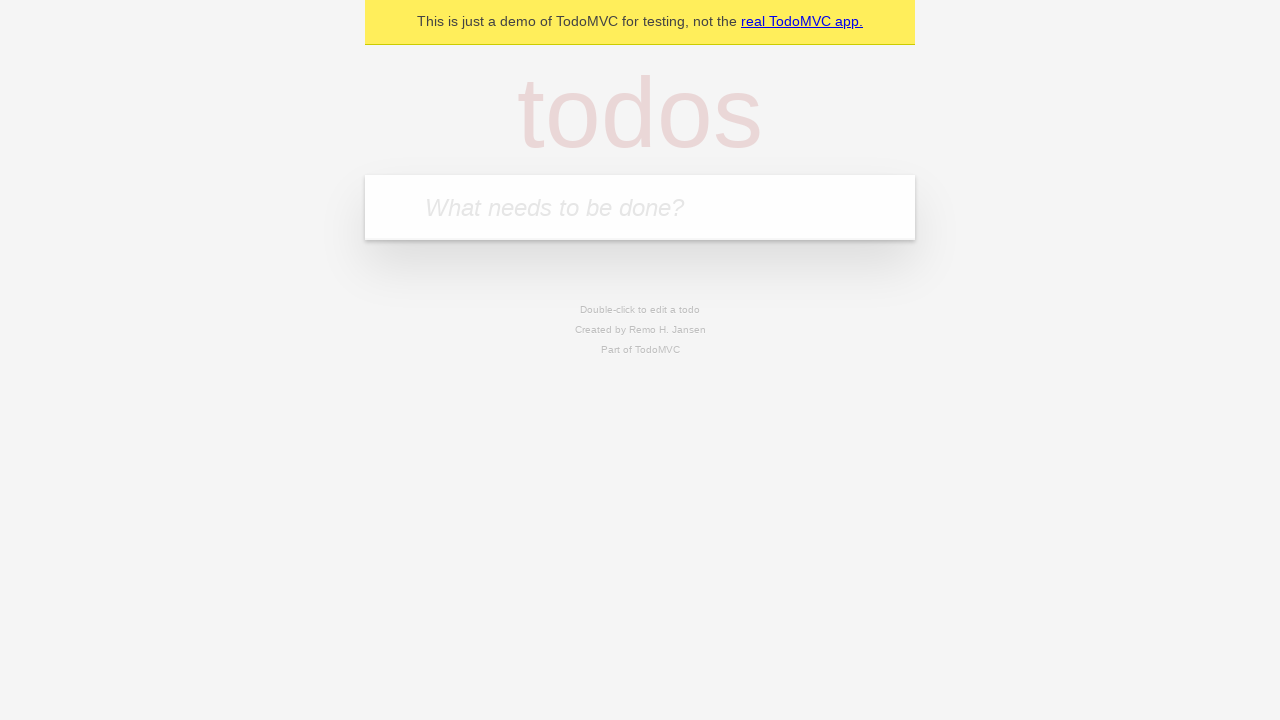

Filled todo input with 'buy some cheese' on internal:attr=[placeholder="What needs to be done?"i]
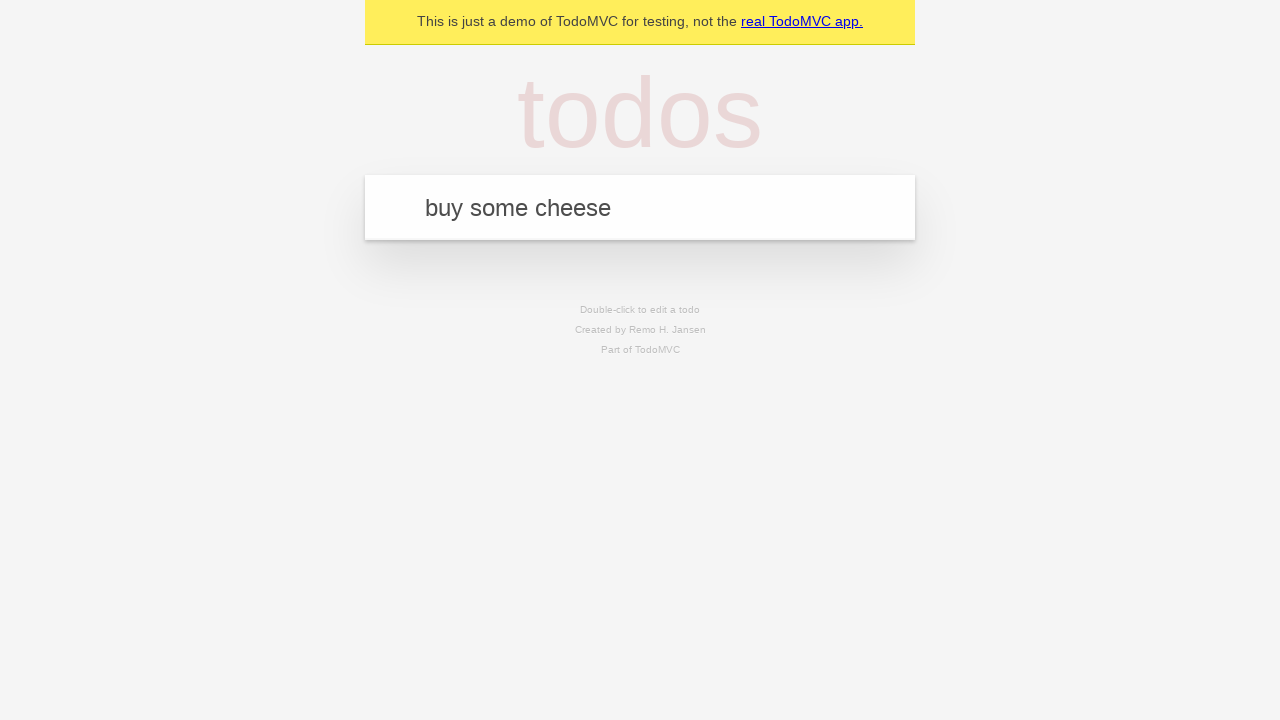

Pressed Enter to add todo 'buy some cheese' on internal:attr=[placeholder="What needs to be done?"i]
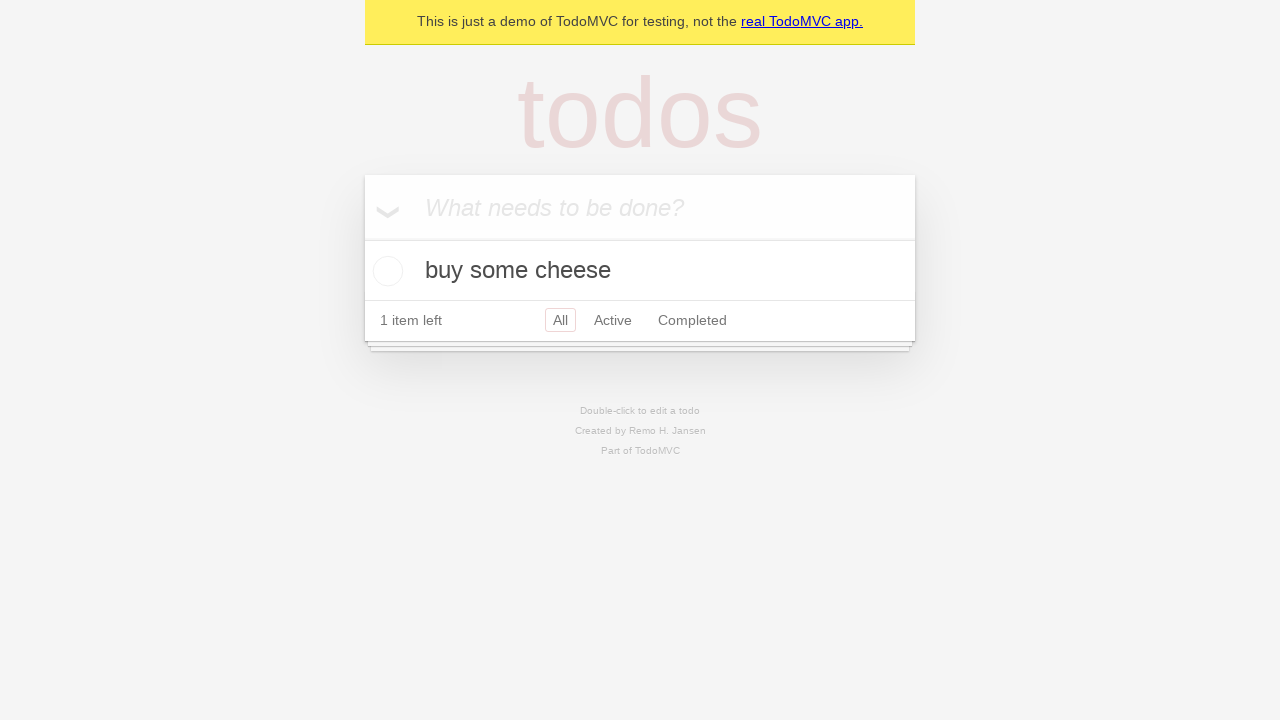

Filled todo input with 'feed the cat' on internal:attr=[placeholder="What needs to be done?"i]
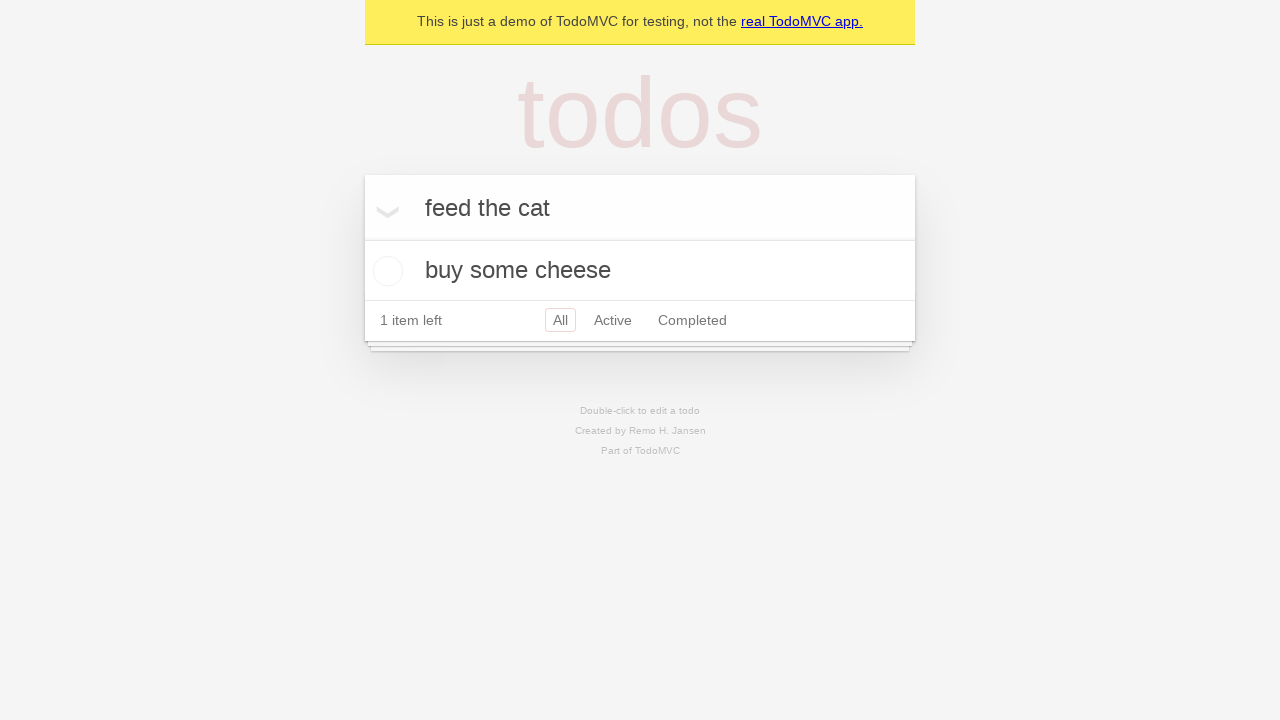

Pressed Enter to add todo 'feed the cat' on internal:attr=[placeholder="What needs to be done?"i]
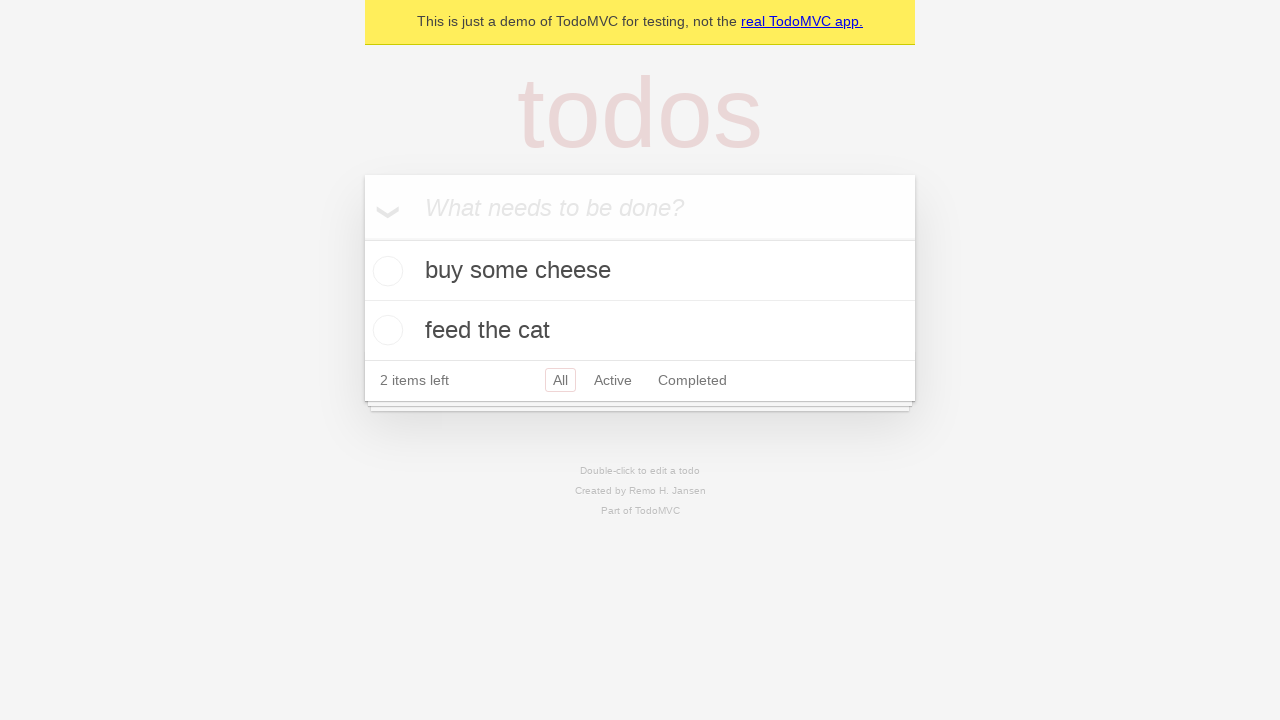

Filled todo input with 'book a doctors appointment' on internal:attr=[placeholder="What needs to be done?"i]
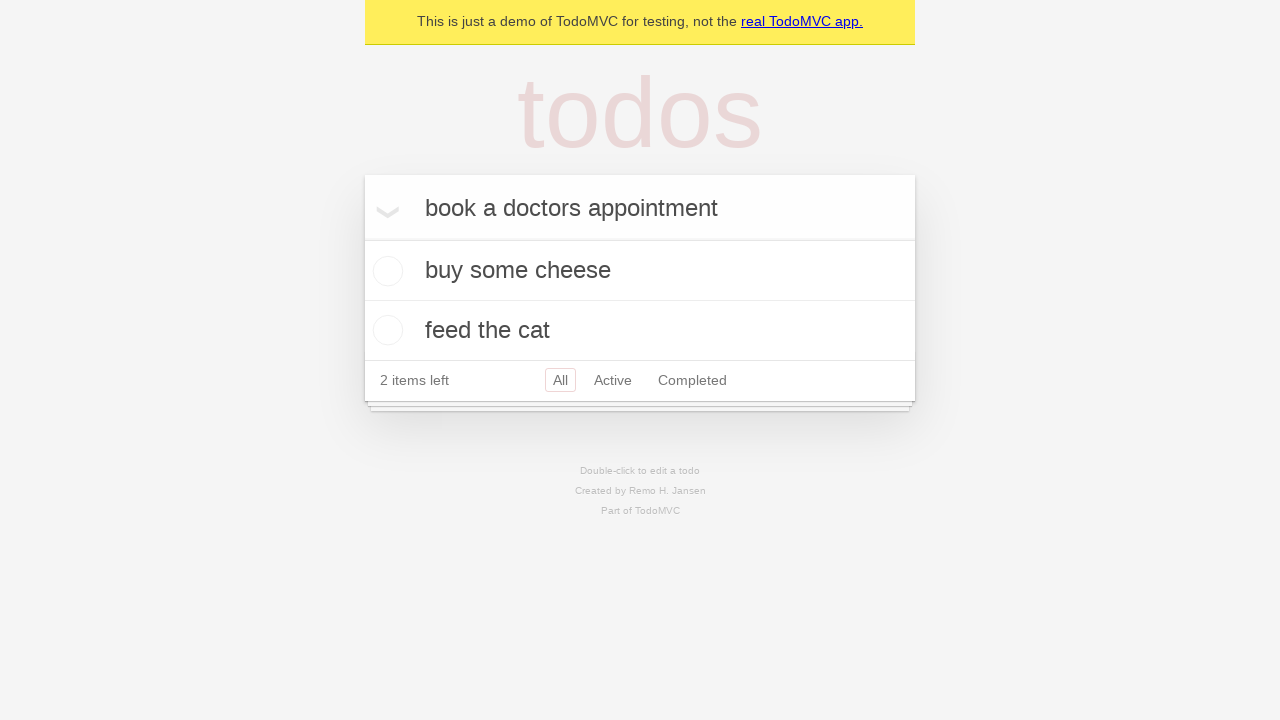

Pressed Enter to add todo 'book a doctors appointment' on internal:attr=[placeholder="What needs to be done?"i]
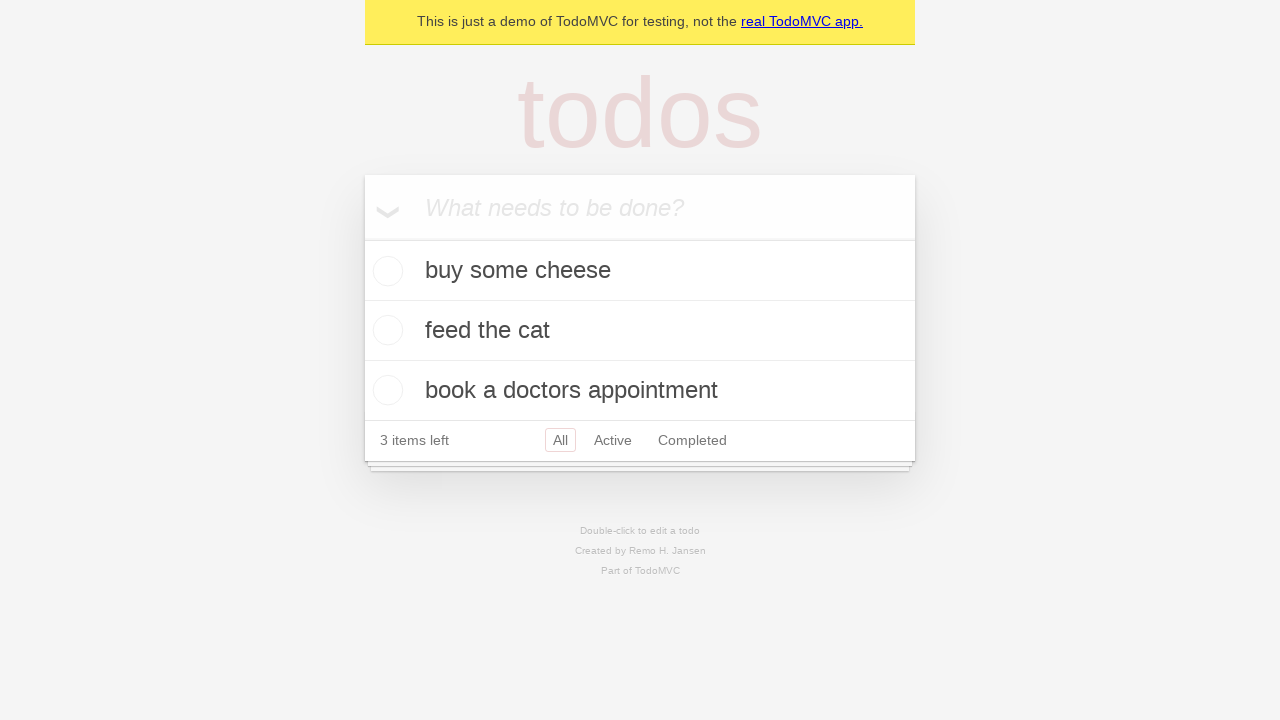

Waited for all 3 todo items to be created
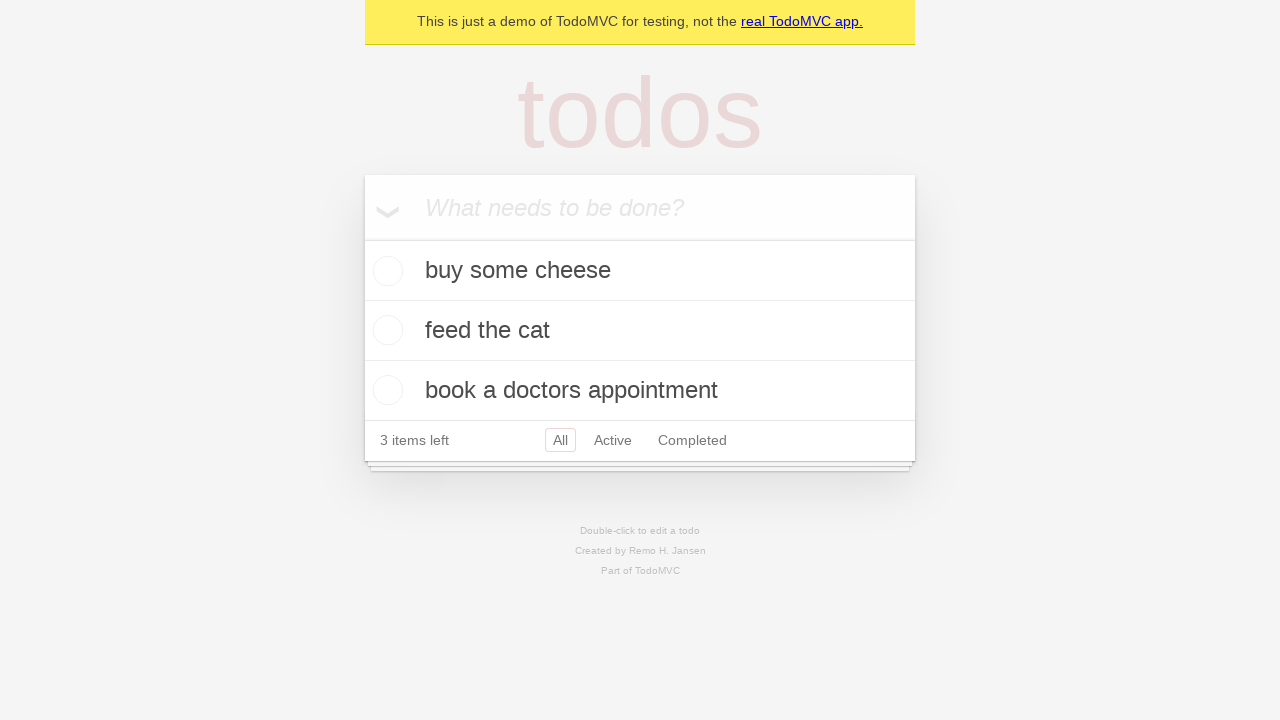

Checked the second todo item as completed at (385, 330) on internal:testid=[data-testid="todo-item"s] >> nth=1 >> internal:role=checkbox
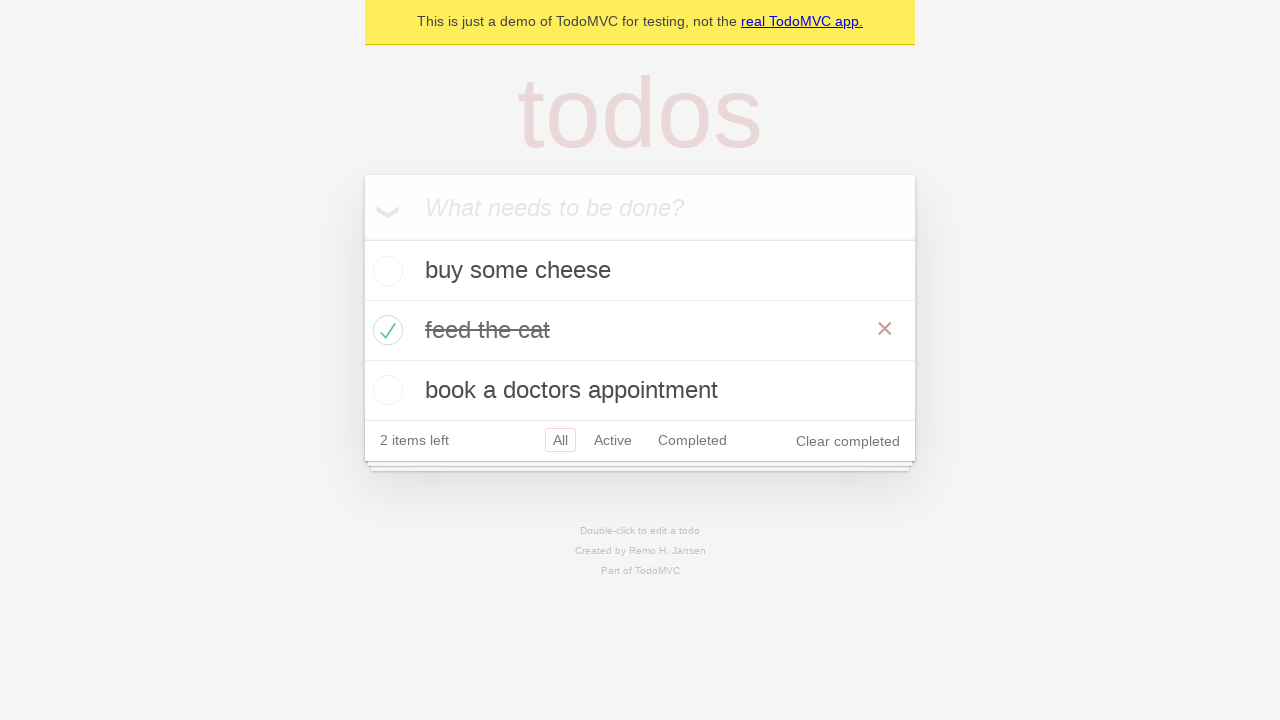

Clicked the 'Completed' filter link at (692, 440) on internal:role=link[name="Completed"i]
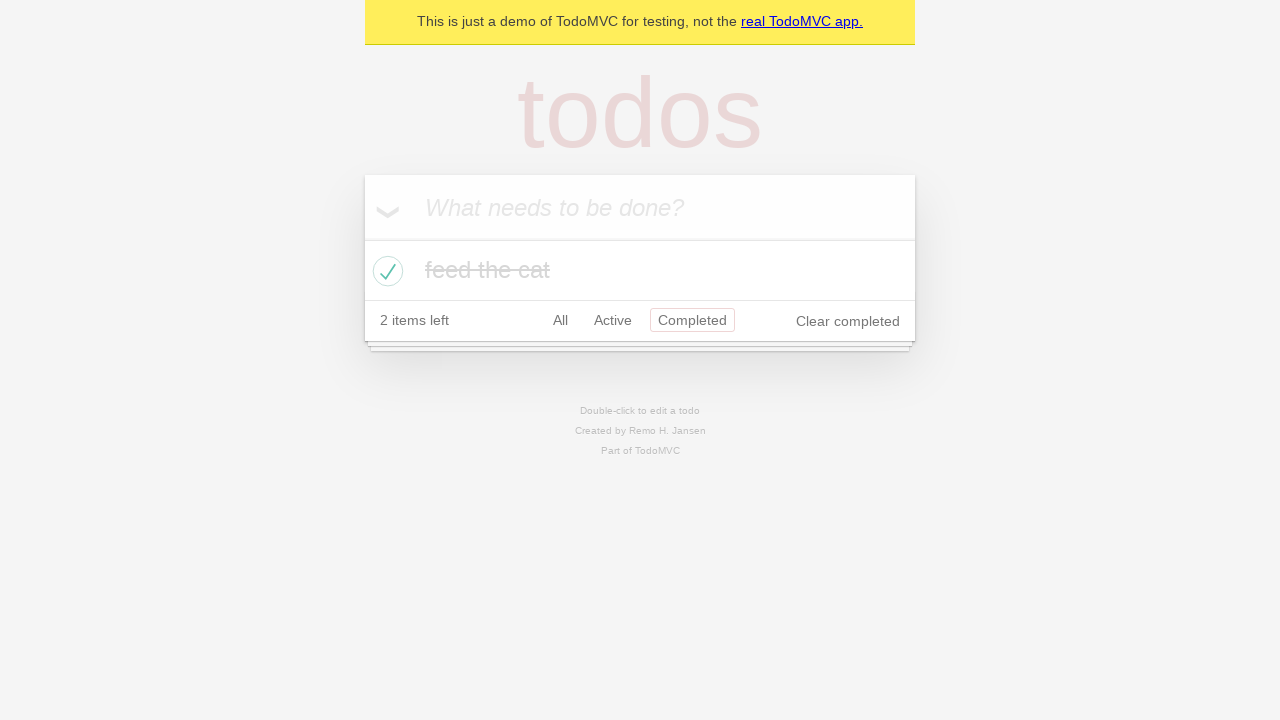

Waited for filtered view showing only 1 completed item
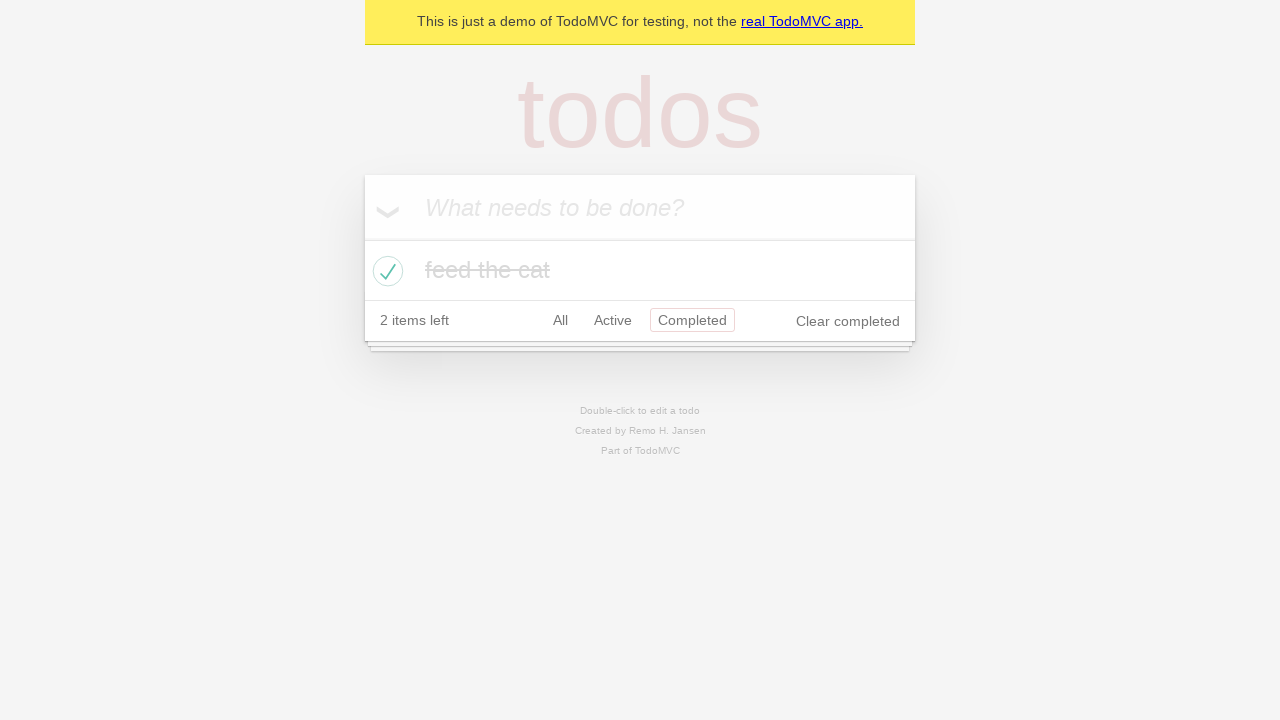

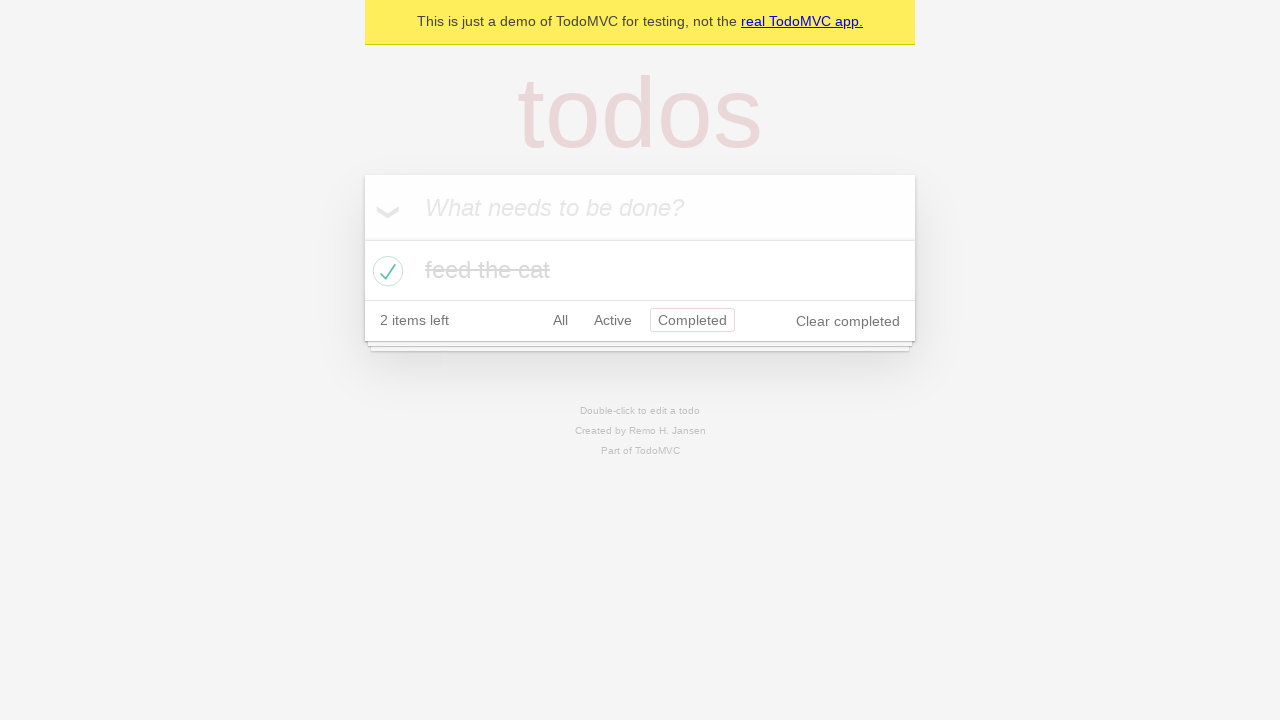